Tests keyboard tab navigation by clicking the username field and pressing Tab to verify focus moves to the password field

Starting URL: https://track.trackinghub.co.ke/login.html?css_url=https://sit-order.trackinghub.co.ke/wialon_auth_css/login.css&access_type=-1&redirect_uri=https://sit-order.trackinghub.co.ke

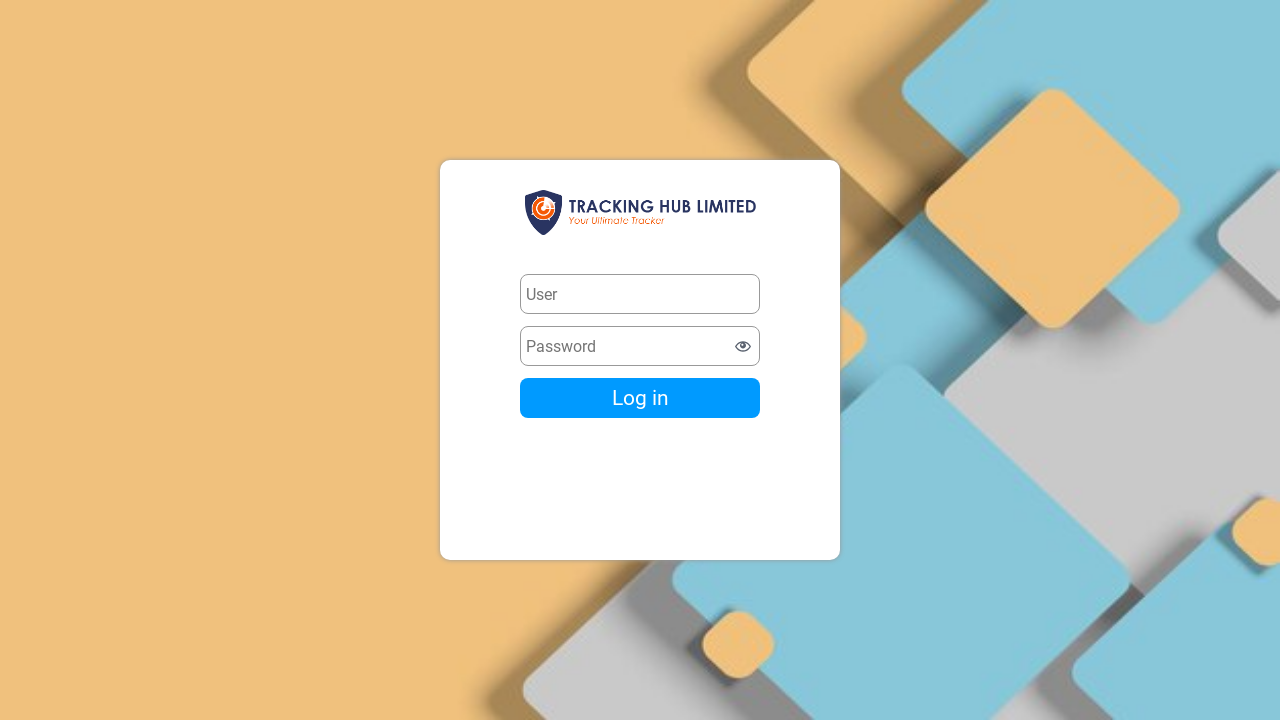

Clicked on username field to focus it at (640, 294) on input[type='text'], input[name='username']
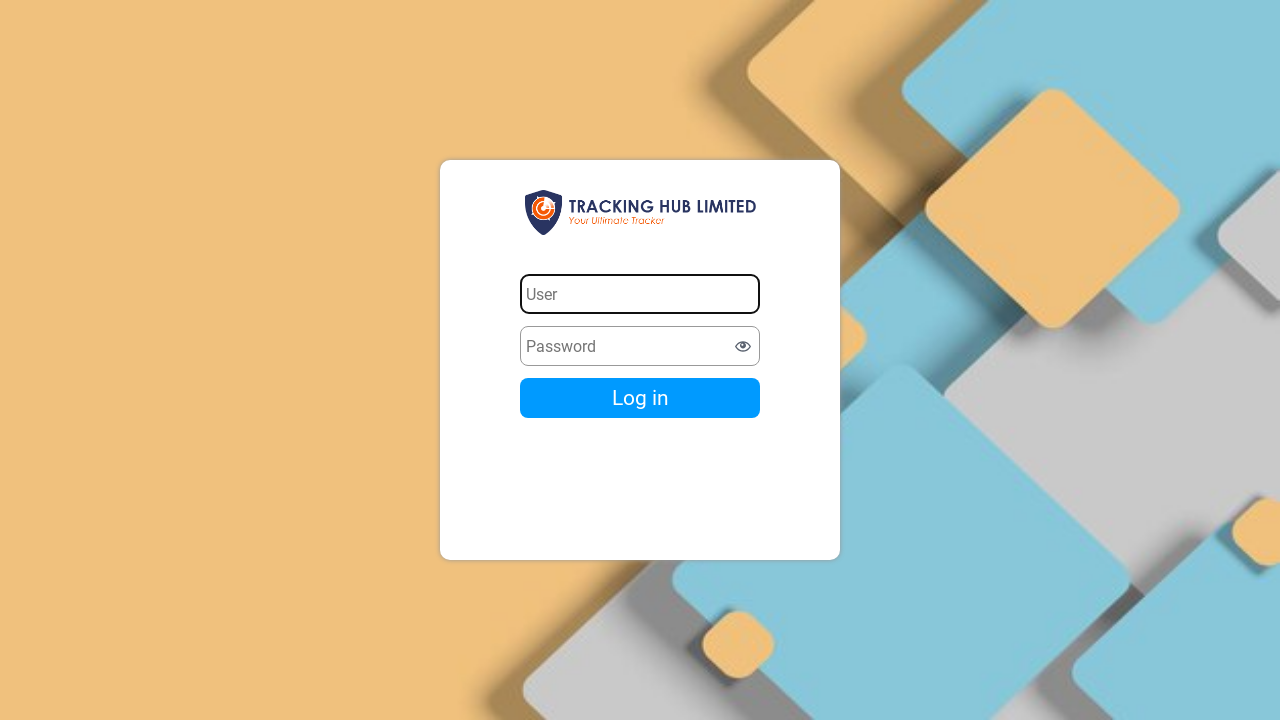

Pressed Tab key to navigate to password field
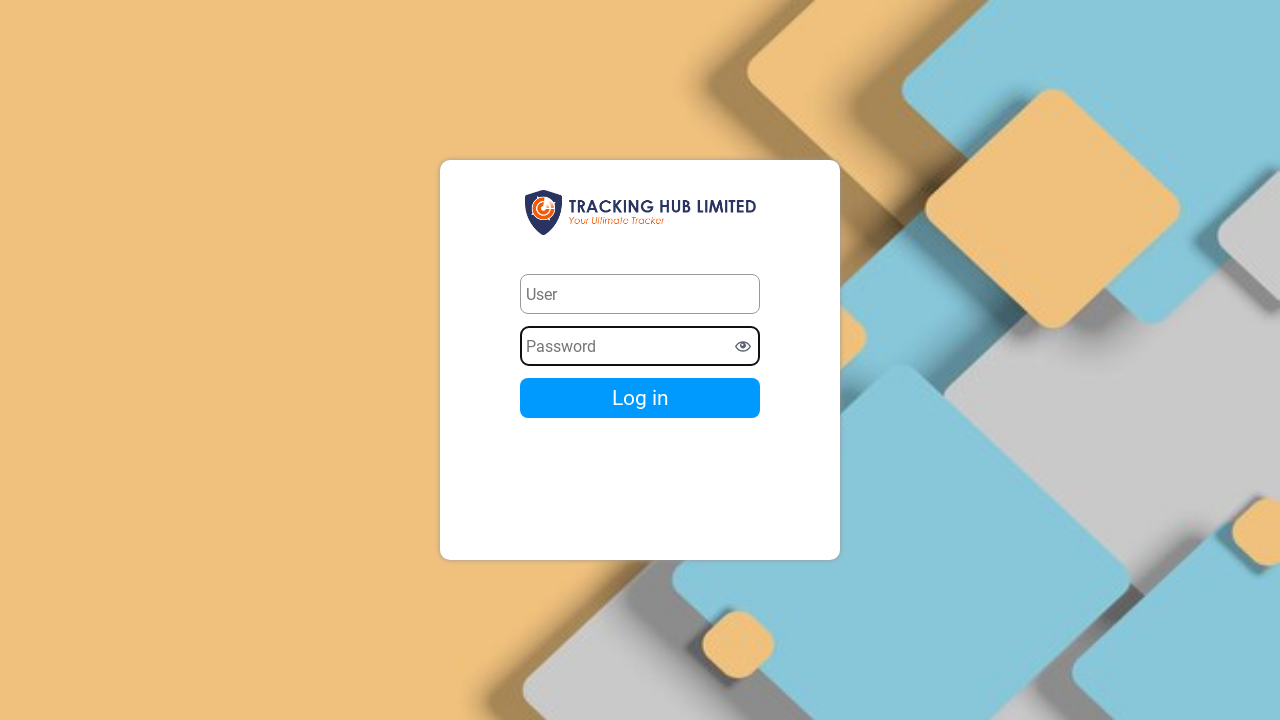

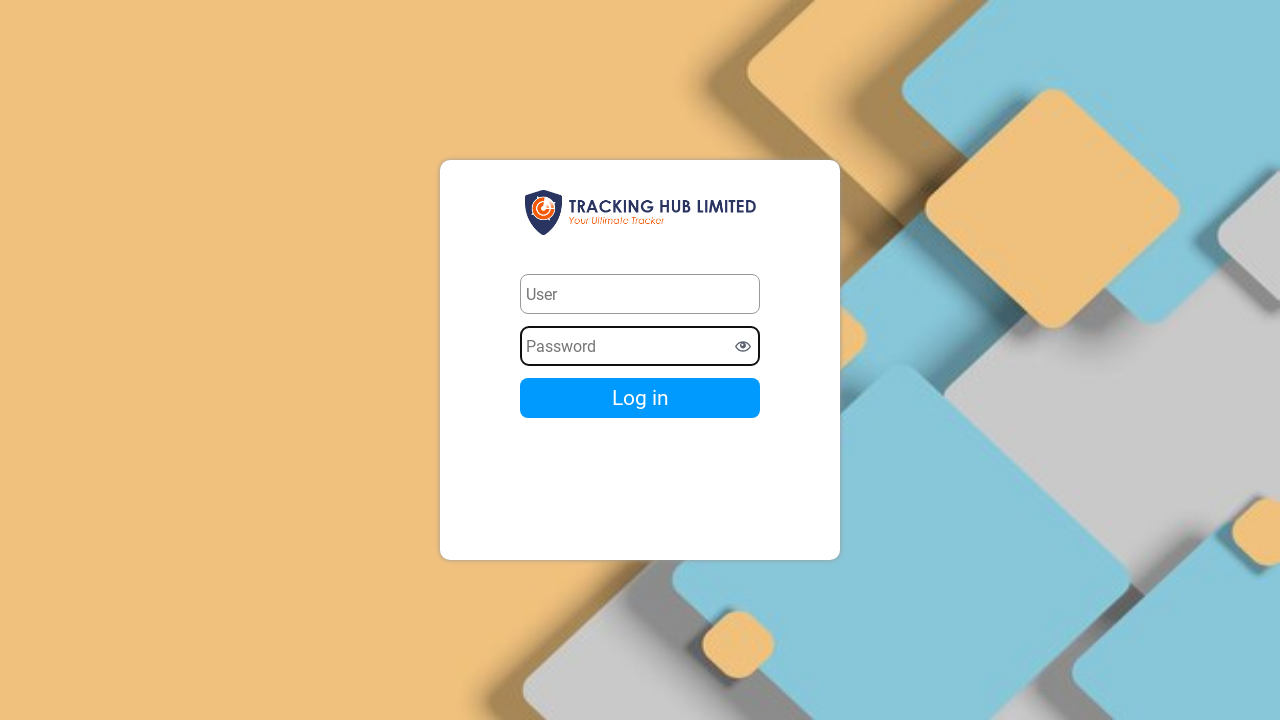